Opens the shops/stores page by clicking on the shops button

Starting URL: https://www.chitai-gorod.ru/

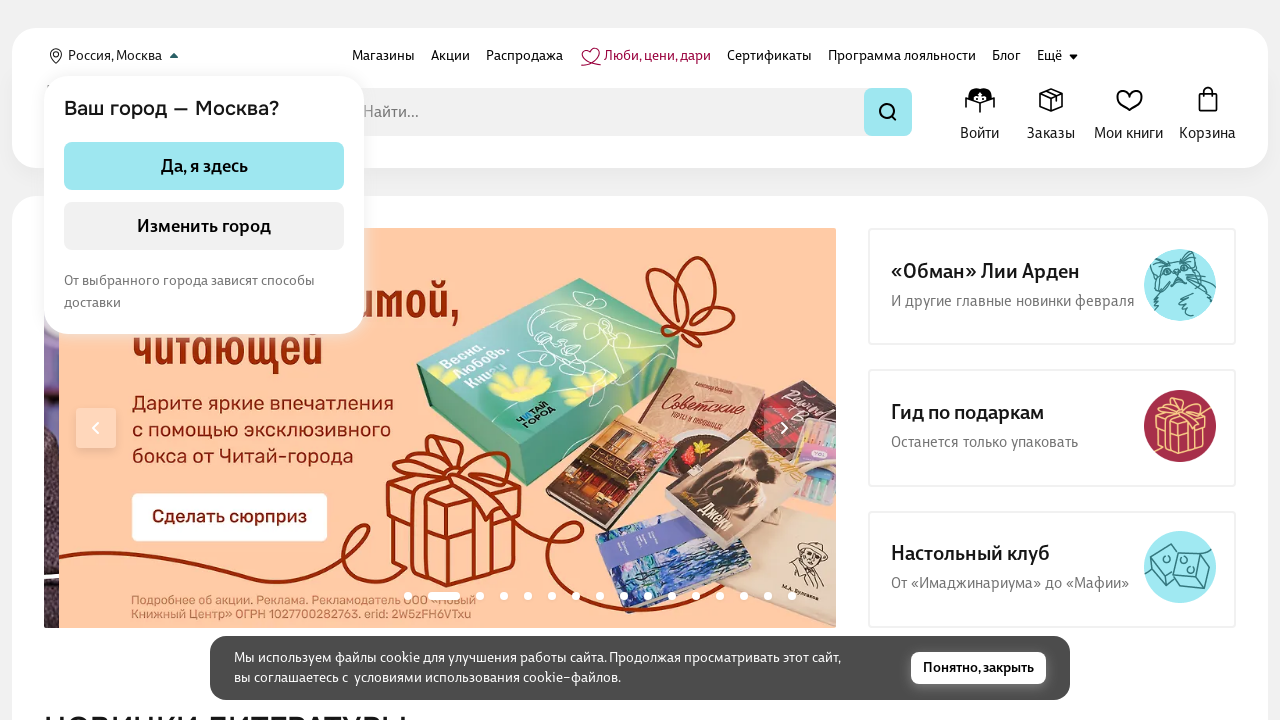

Clicked on shops button to navigate to shops/stores page at (384, 56) on a[href="/shops"]
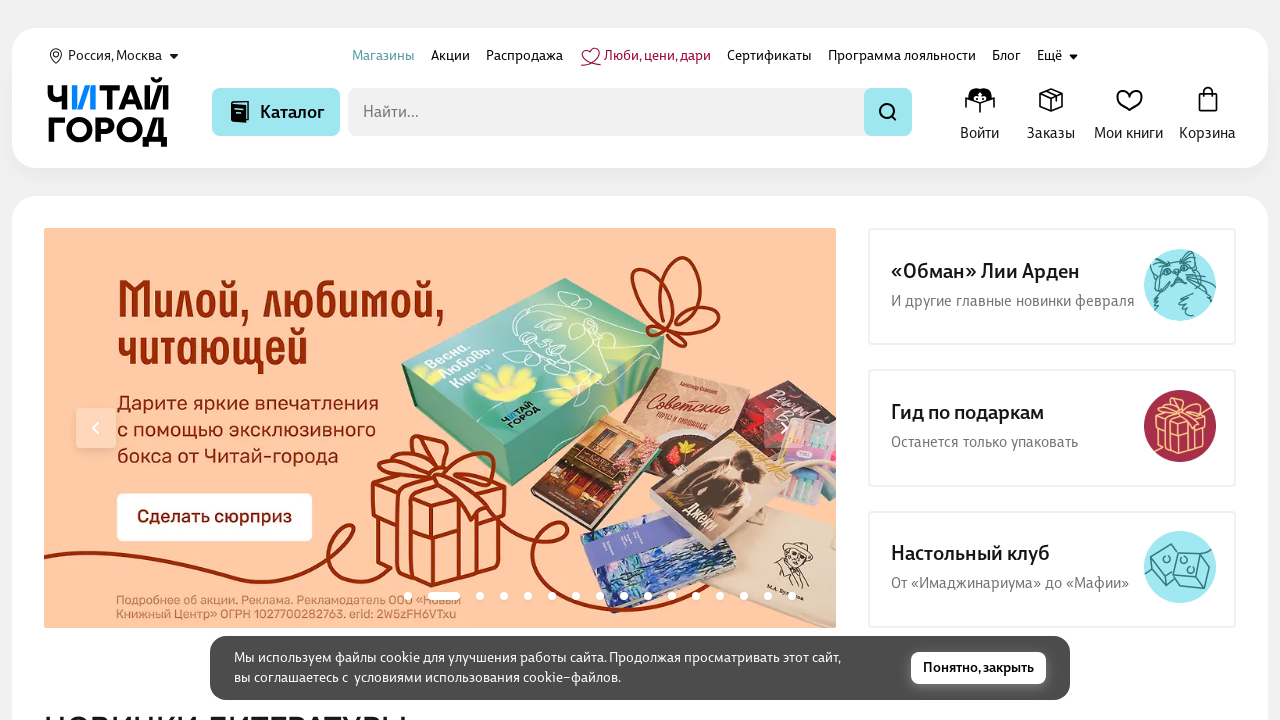

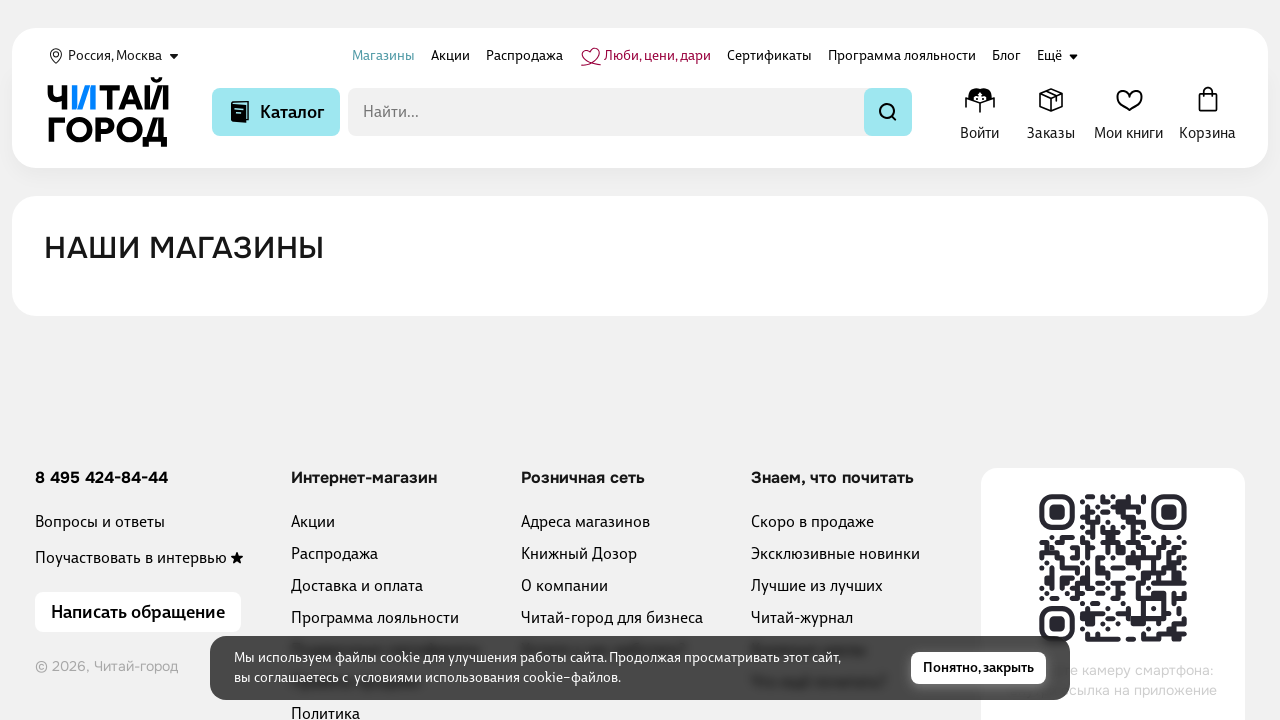